Tests element selection by tag name by clicking on the header element

Starting URL: https://demoqa.com

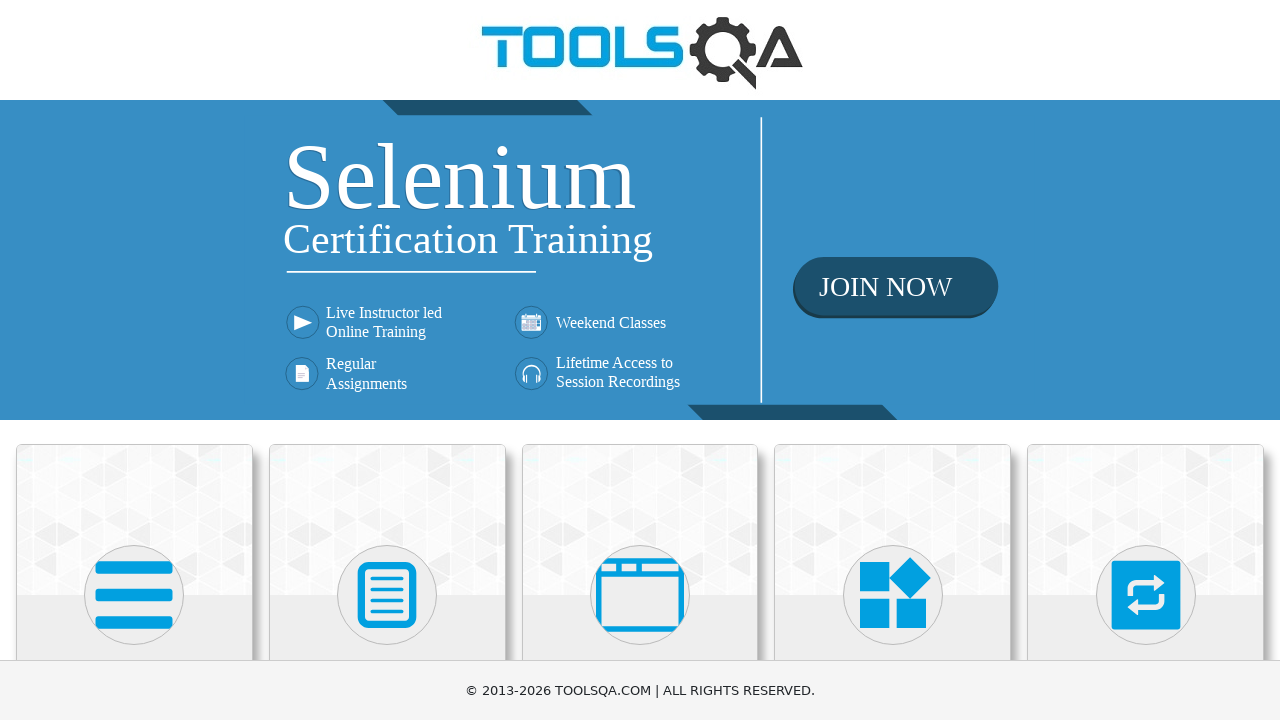

Navigated to https://demoqa.com
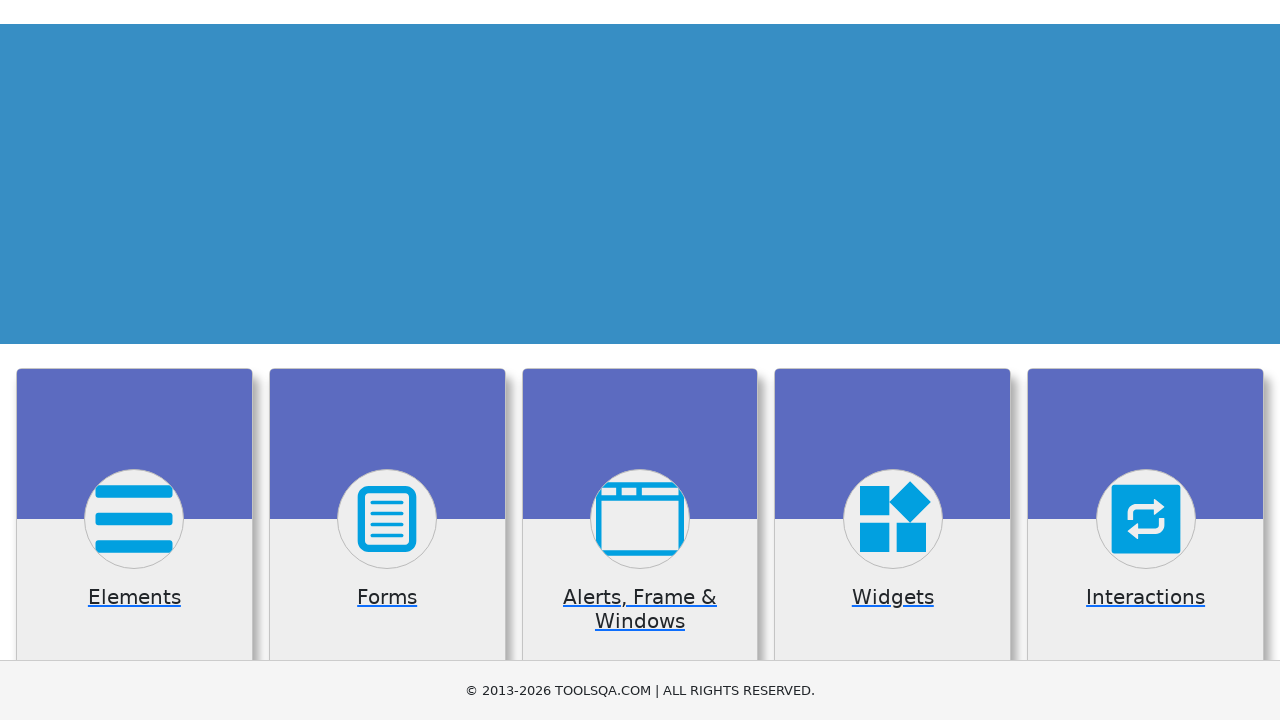

Clicked on header element to test element selection by tag name at (640, 50) on header
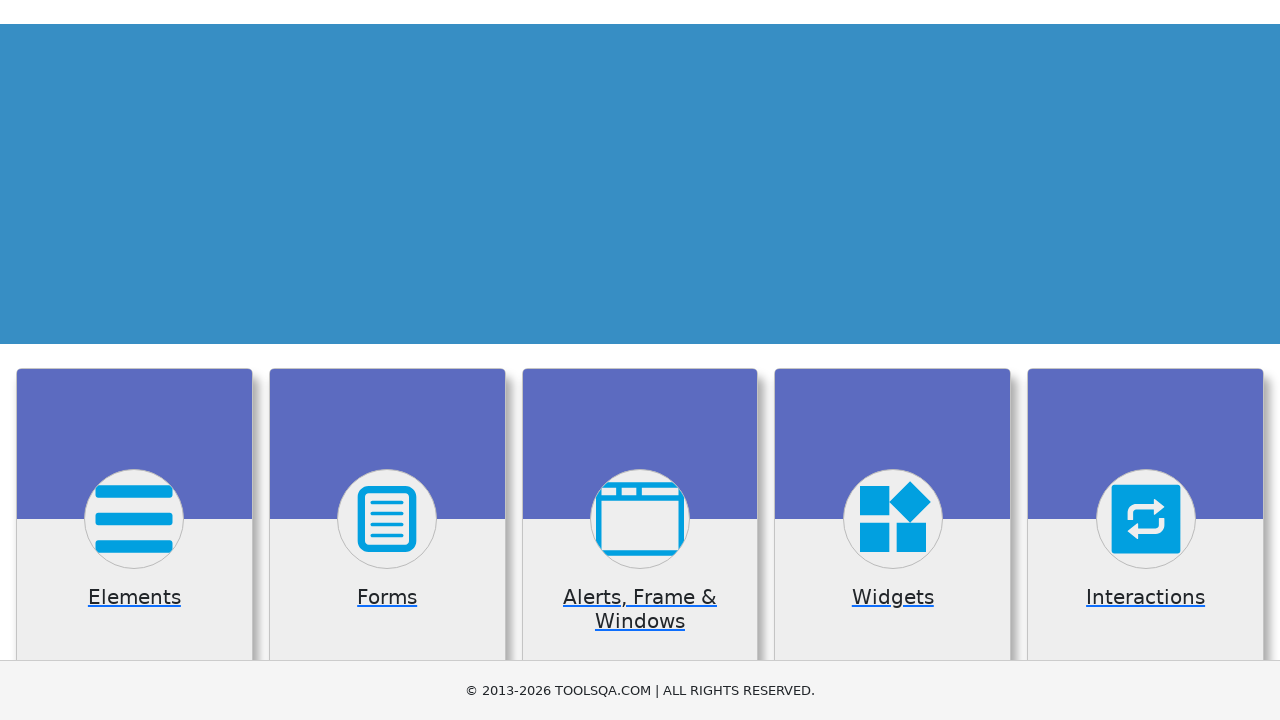

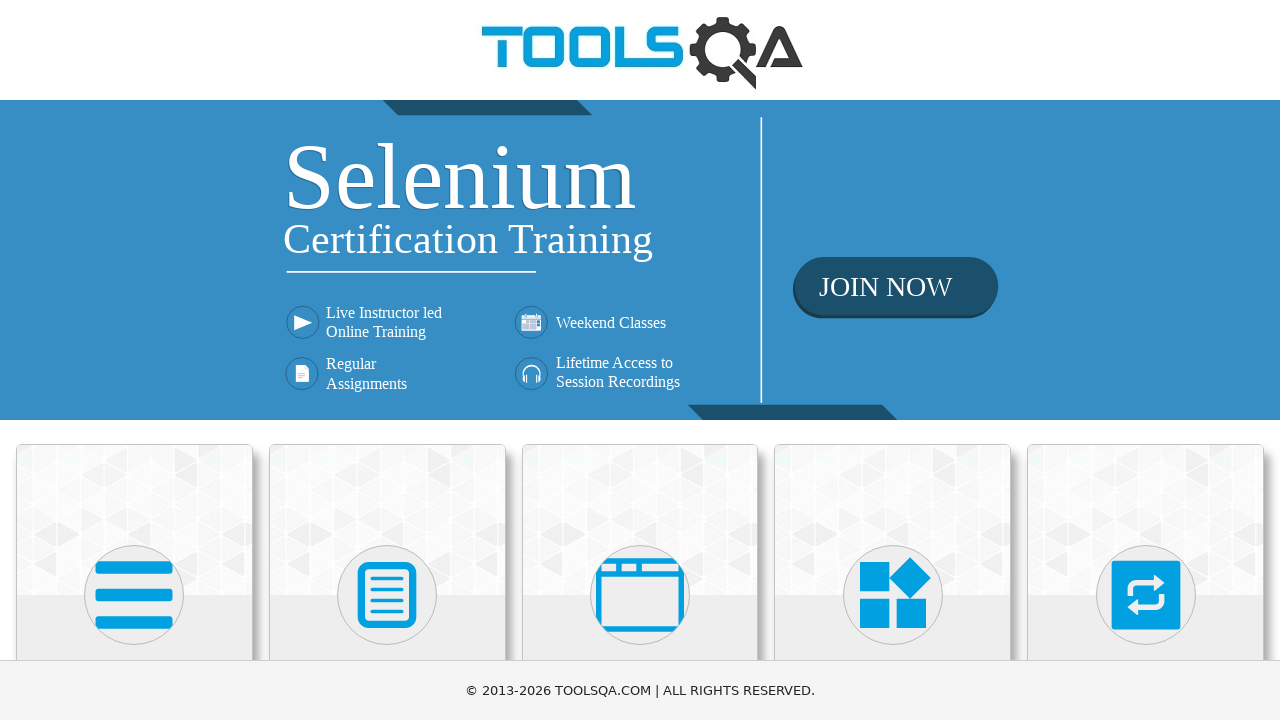